Tests JavaScript alert functionality by triggering an alert, reading its text, and accepting it

Starting URL: https://the-internet.herokuapp.com/javascript_alerts

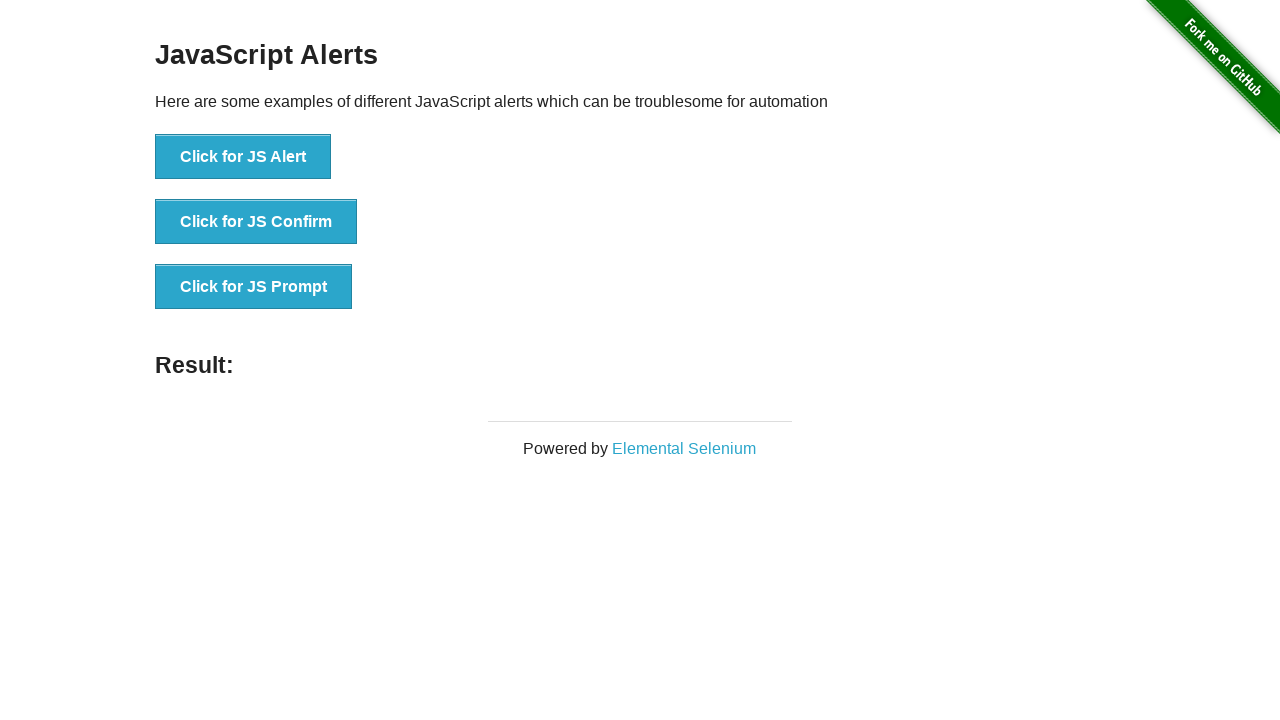

Clicked button to trigger JavaScript alert at (243, 157) on xpath=//button[@onclick='jsAlert()']
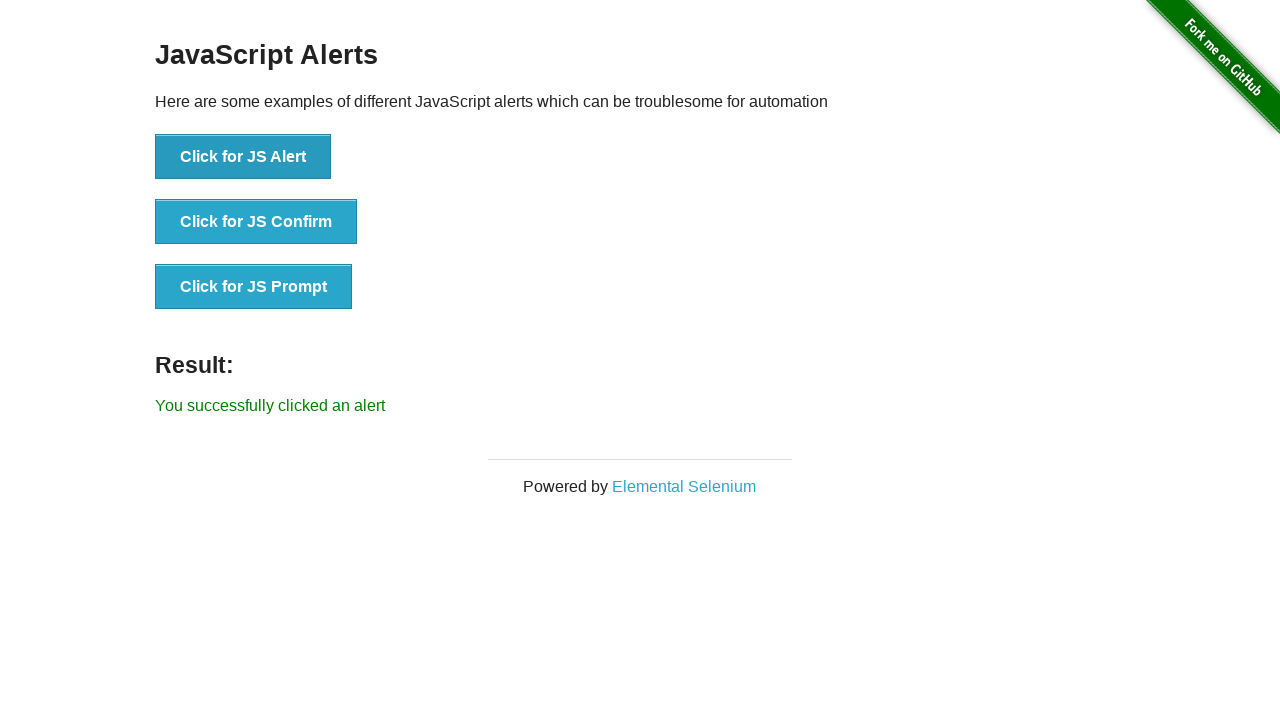

Set up dialog handler to accept alerts
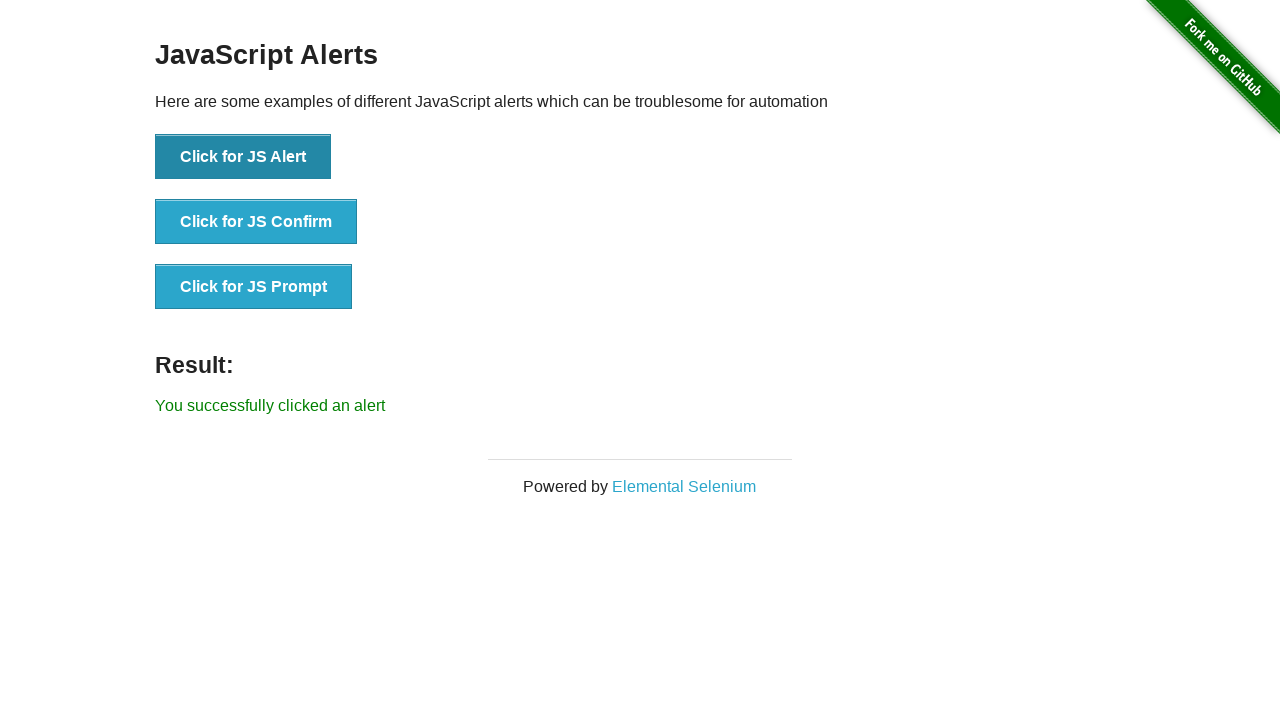

Clicked button again to trigger JavaScript alert at (243, 157) on xpath=//button[@onclick='jsAlert()']
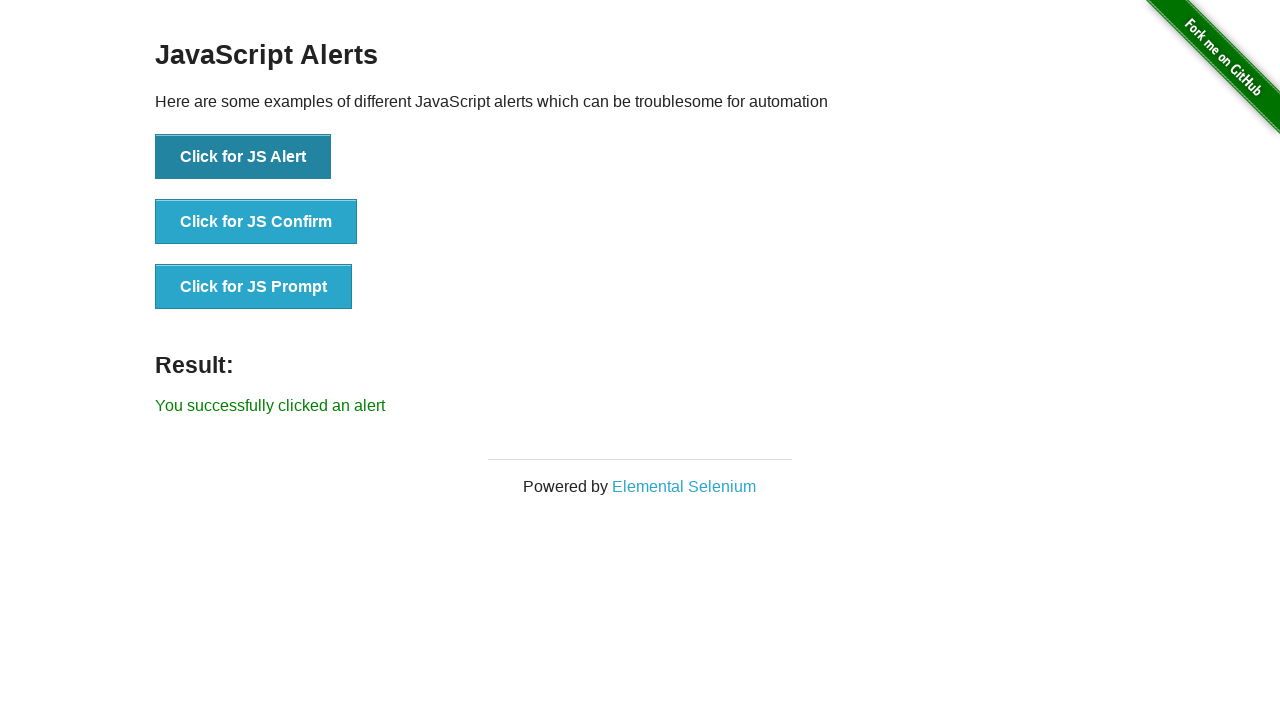

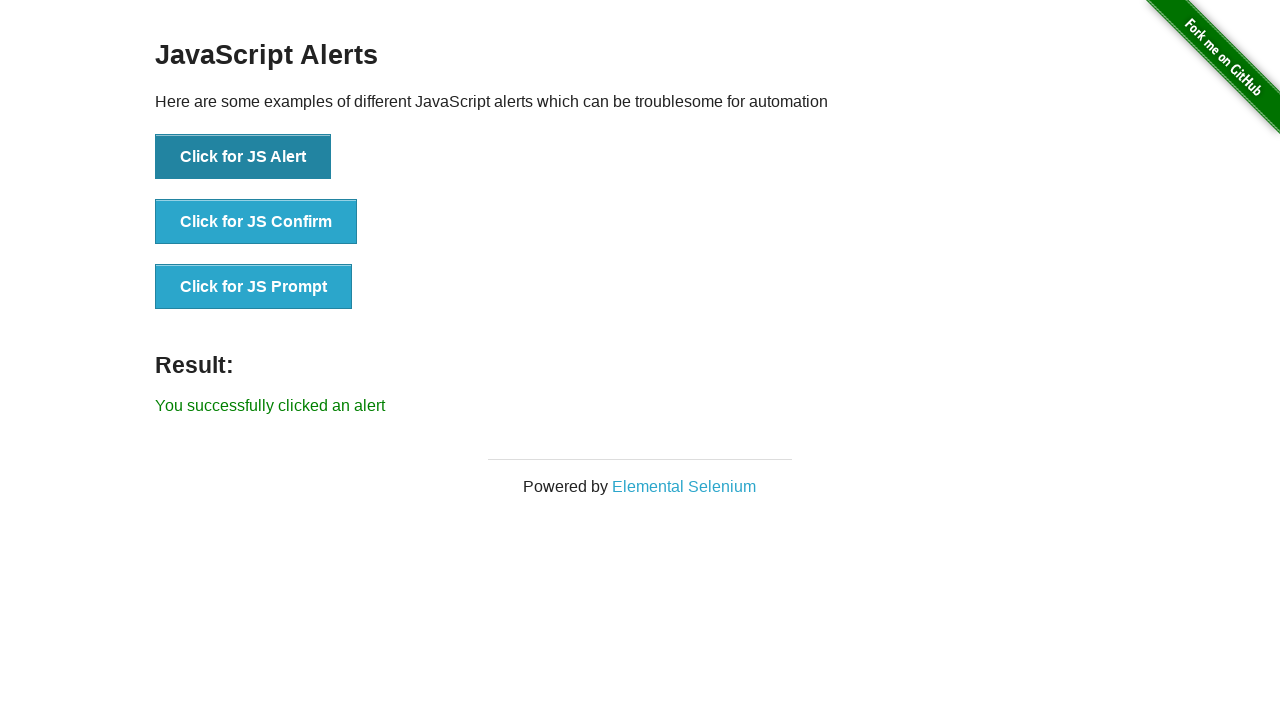